Tests a demo registration form by entering an email, clicking to proceed, and filling in the first name field

Starting URL: https://demo.automationtesting.in/

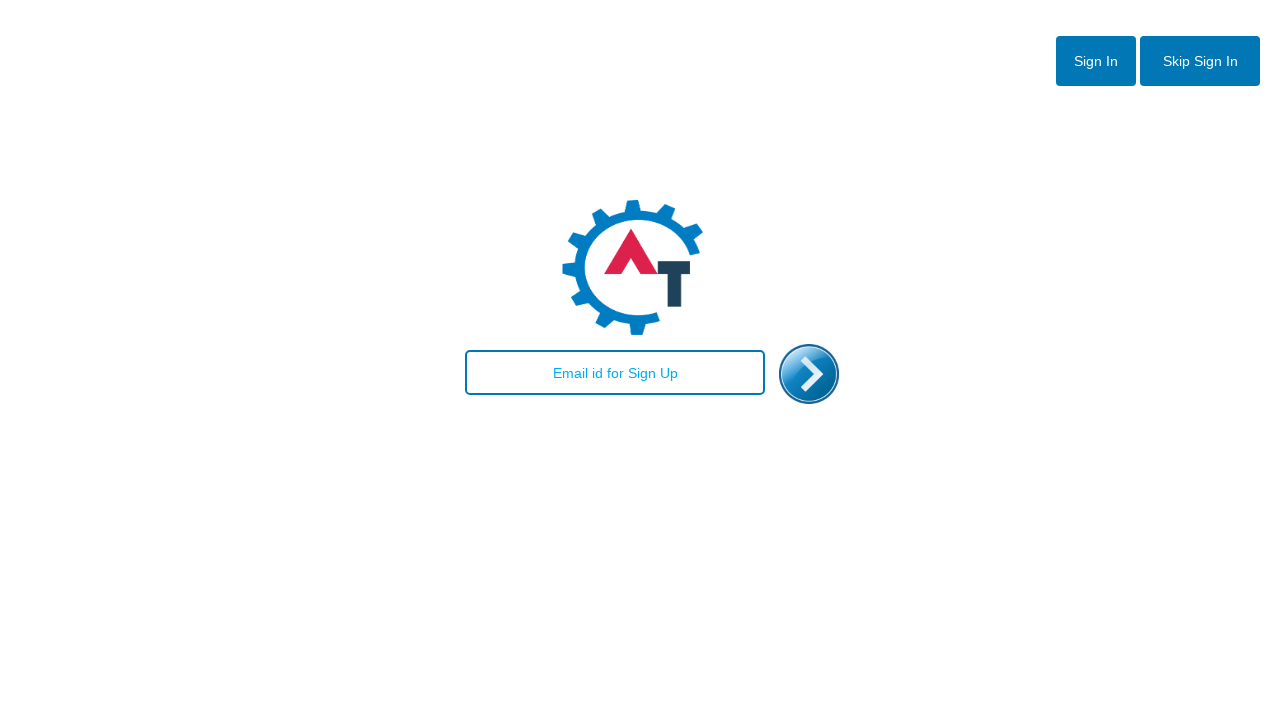

Filled email field with 'Test@gmail.com' on #email
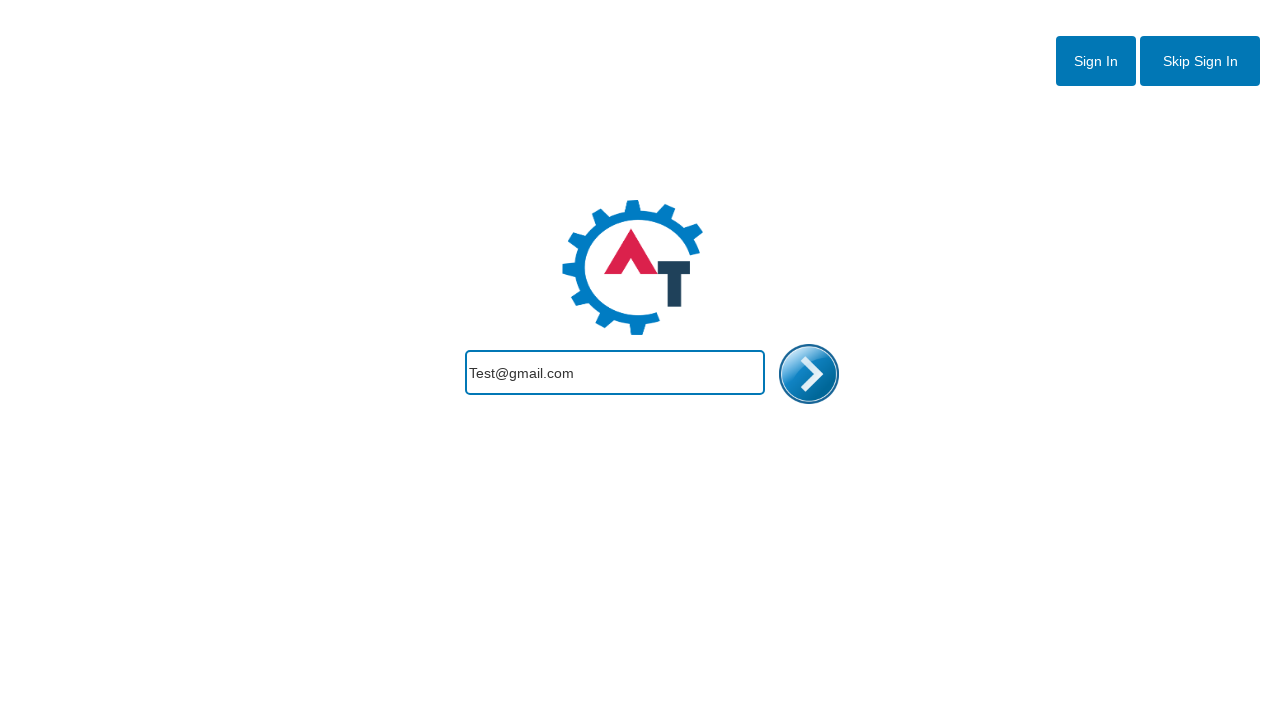

Clicked proceed button to advance registration form at (809, 374) on #enterimg
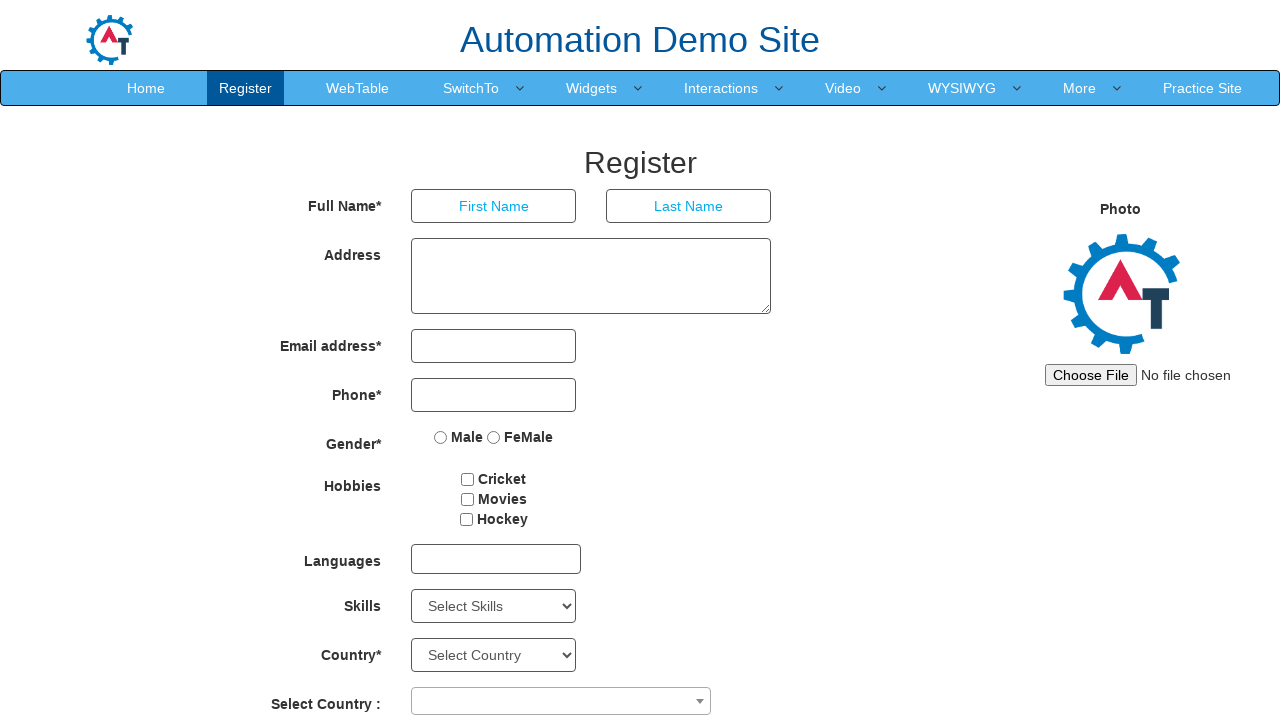

Filled first name field with 'Niharika' on //input[@placeholder='First Name']
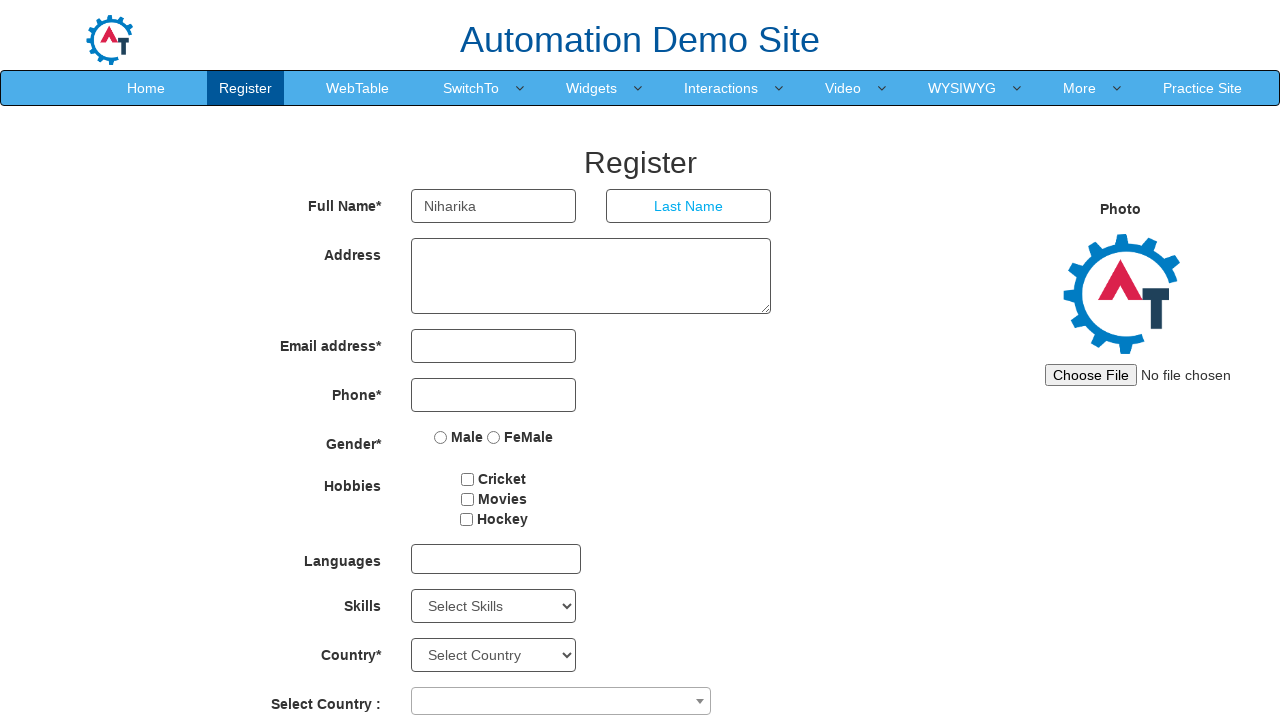

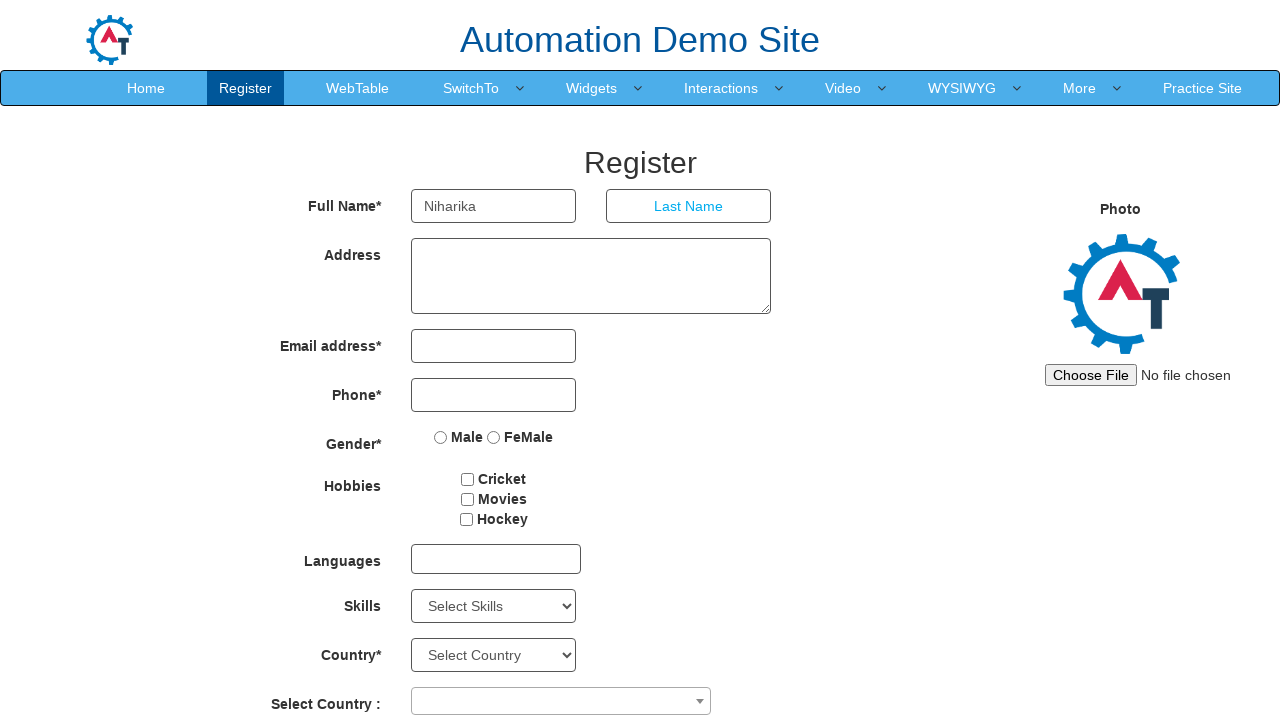